Tests a sign-up form by filling in first name, last name, and email fields, then submitting the form

Starting URL: https://secure-retreat-92358.herokuapp.com/

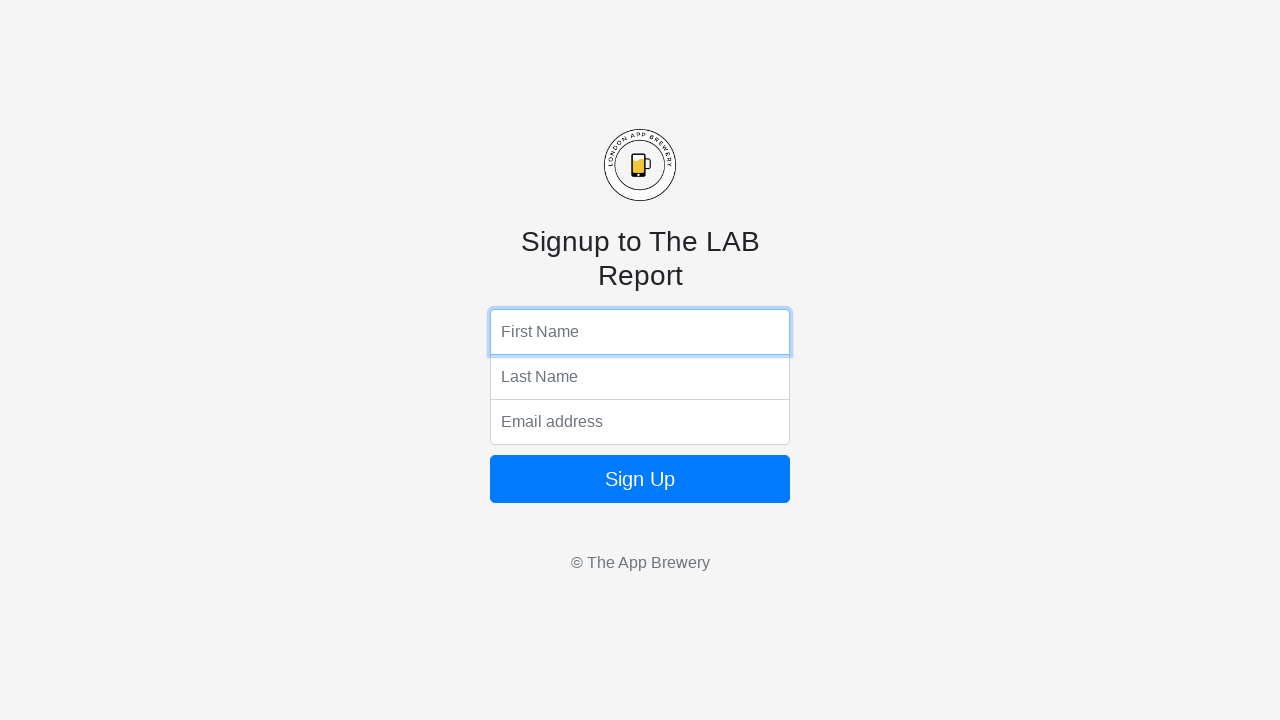

Filled first name field with 'Karamba' on input[name='fName']
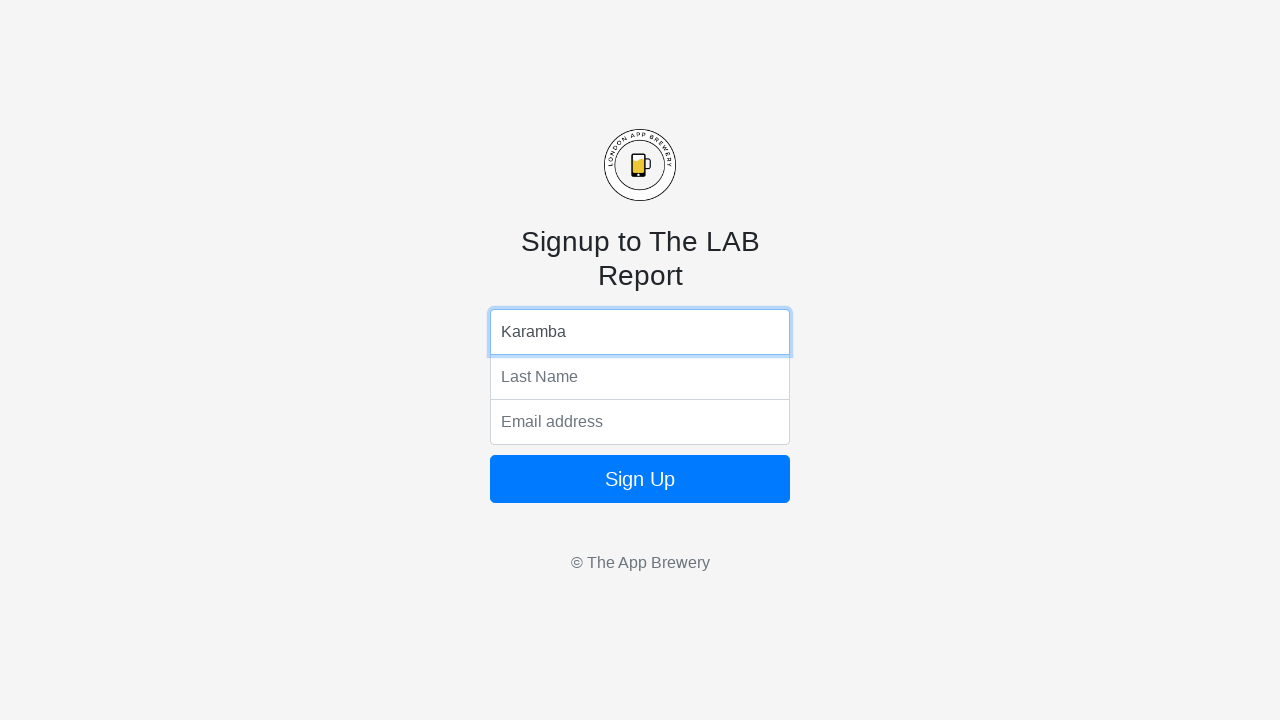

Filled last name field with 'Karambow' on input[name='lName']
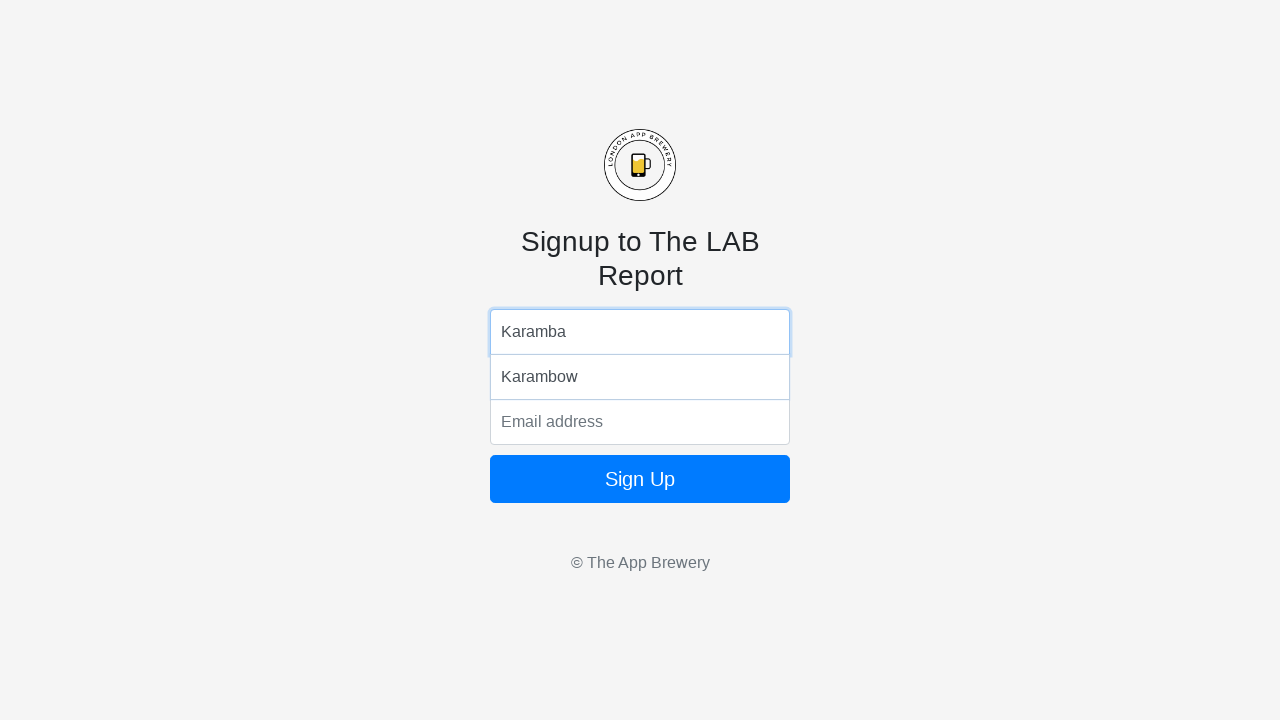

Filled email field with 'fake@email.it' on input[name='email']
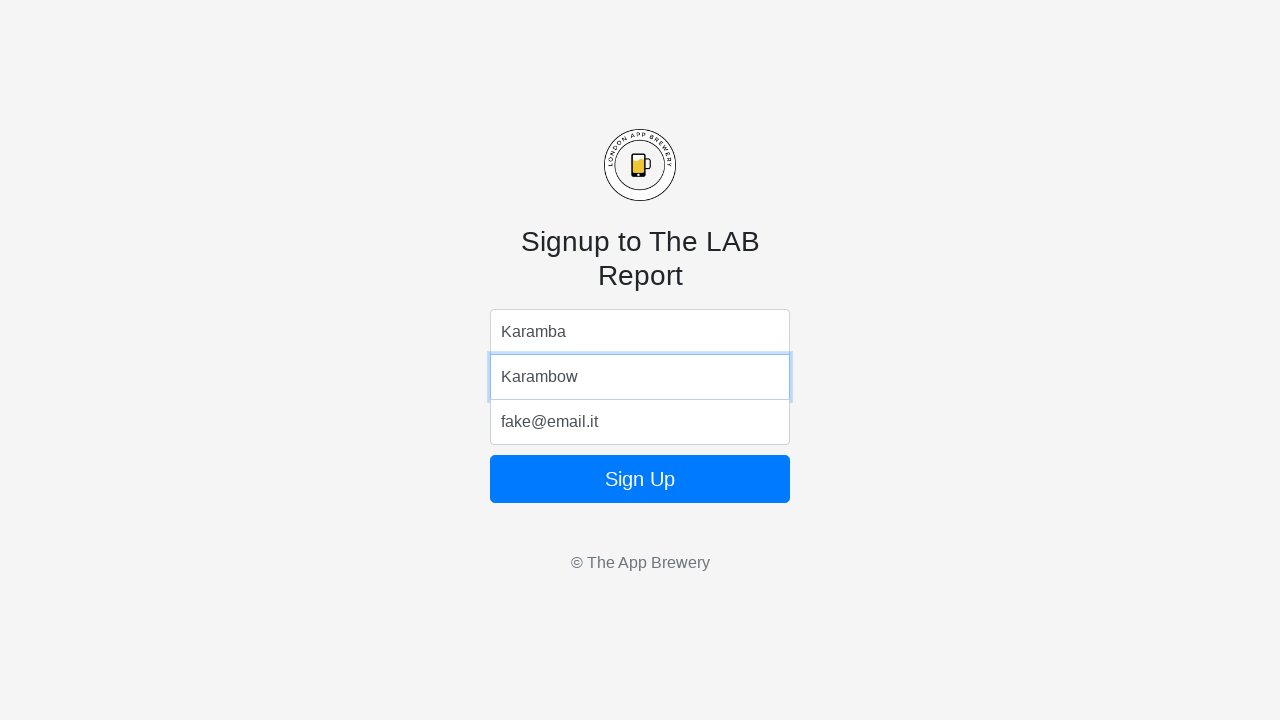

Clicked sign up button to submit the form at (640, 479) on .form-signin button
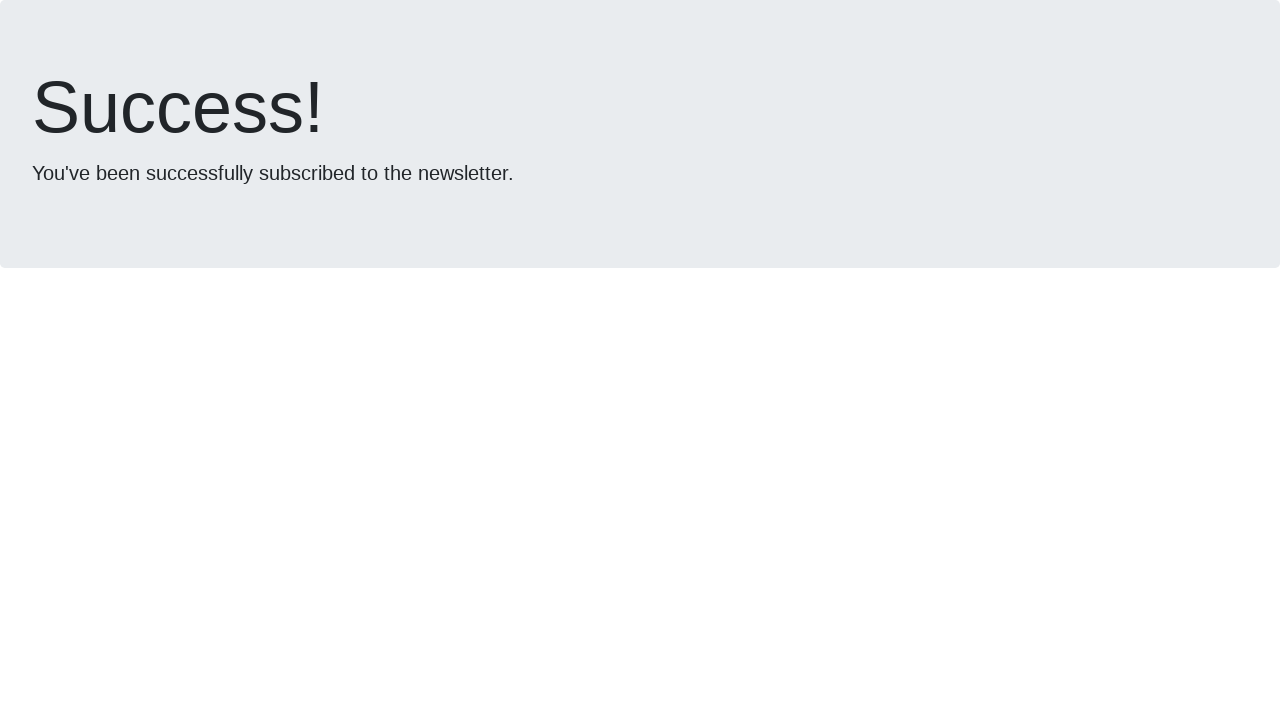

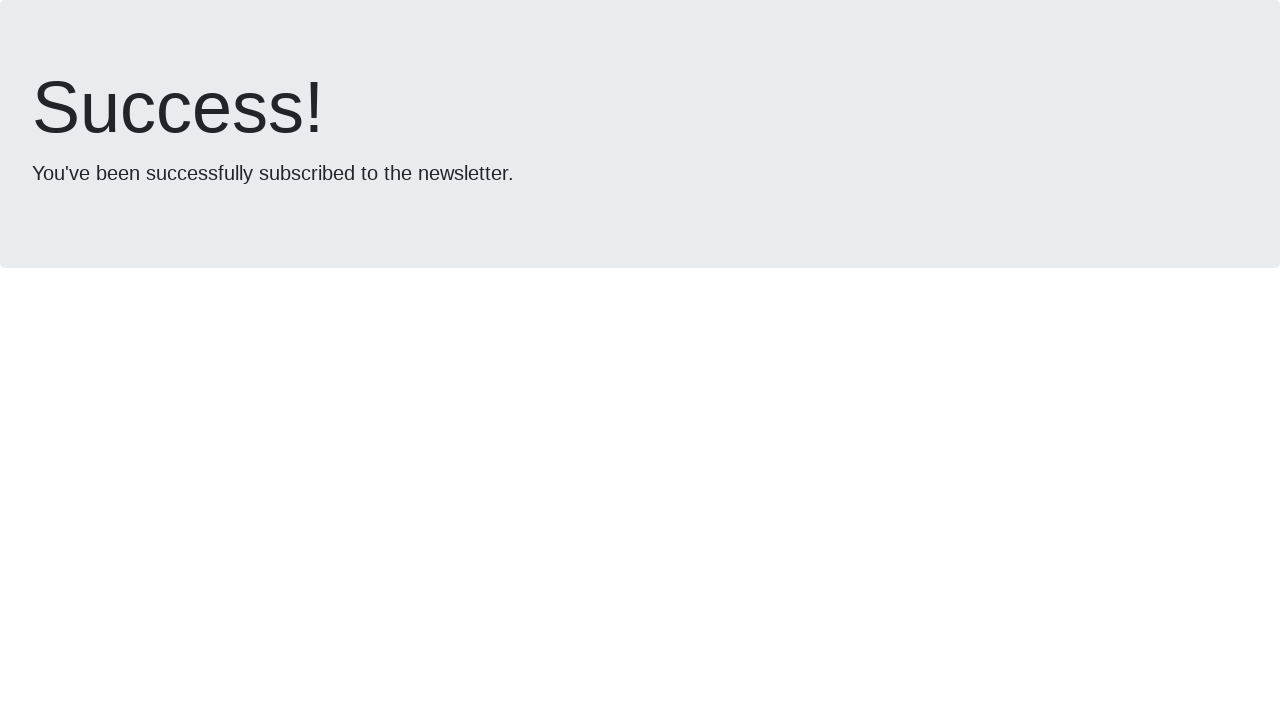